Navigates to an automation practice page and verifies that footer links are accessible by checking their HTTP response codes

Starting URL: https://rahulshettyacademy.com/AutomationPractice/

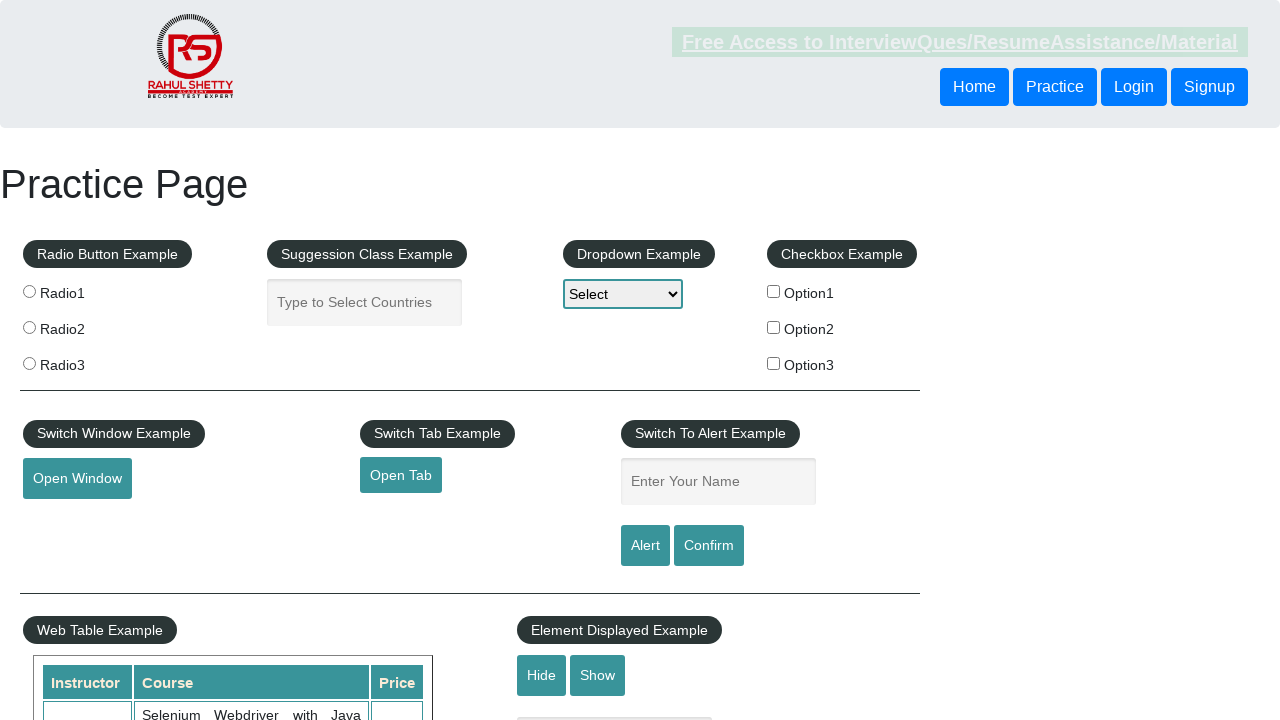

Navigated to Rahul Shetty Academy Automation Practice page
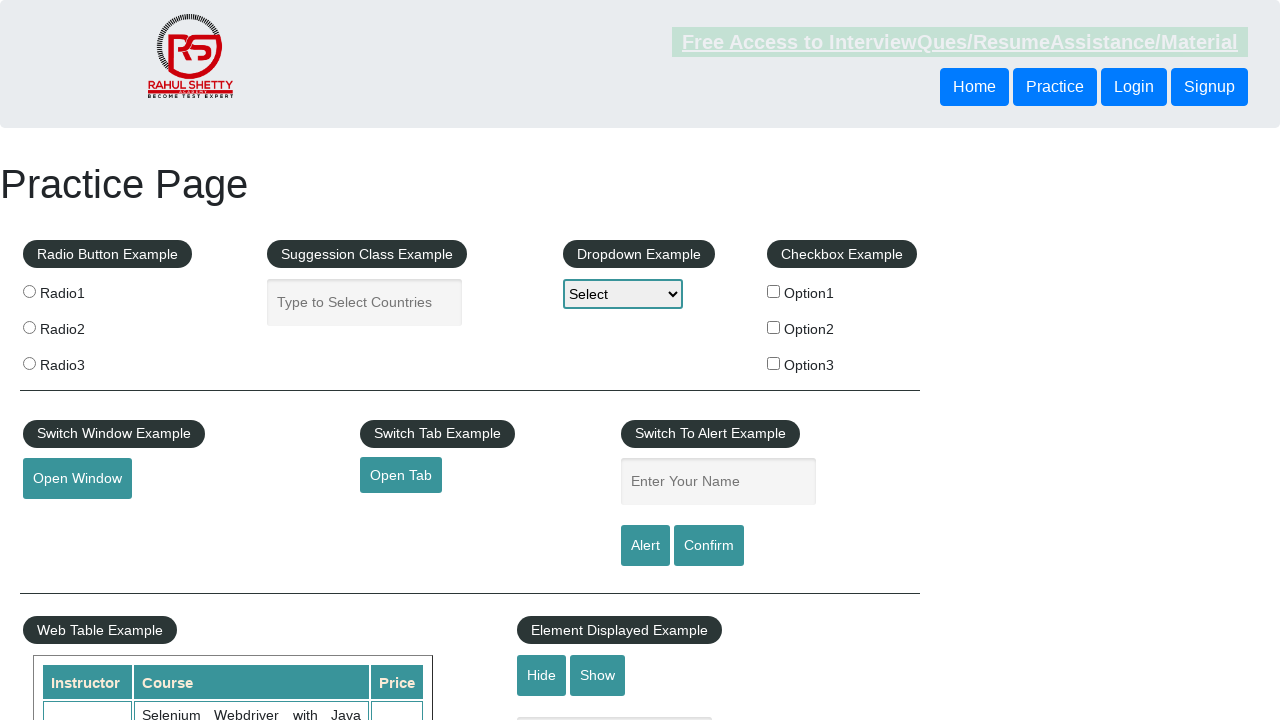

Footer links loaded and became visible
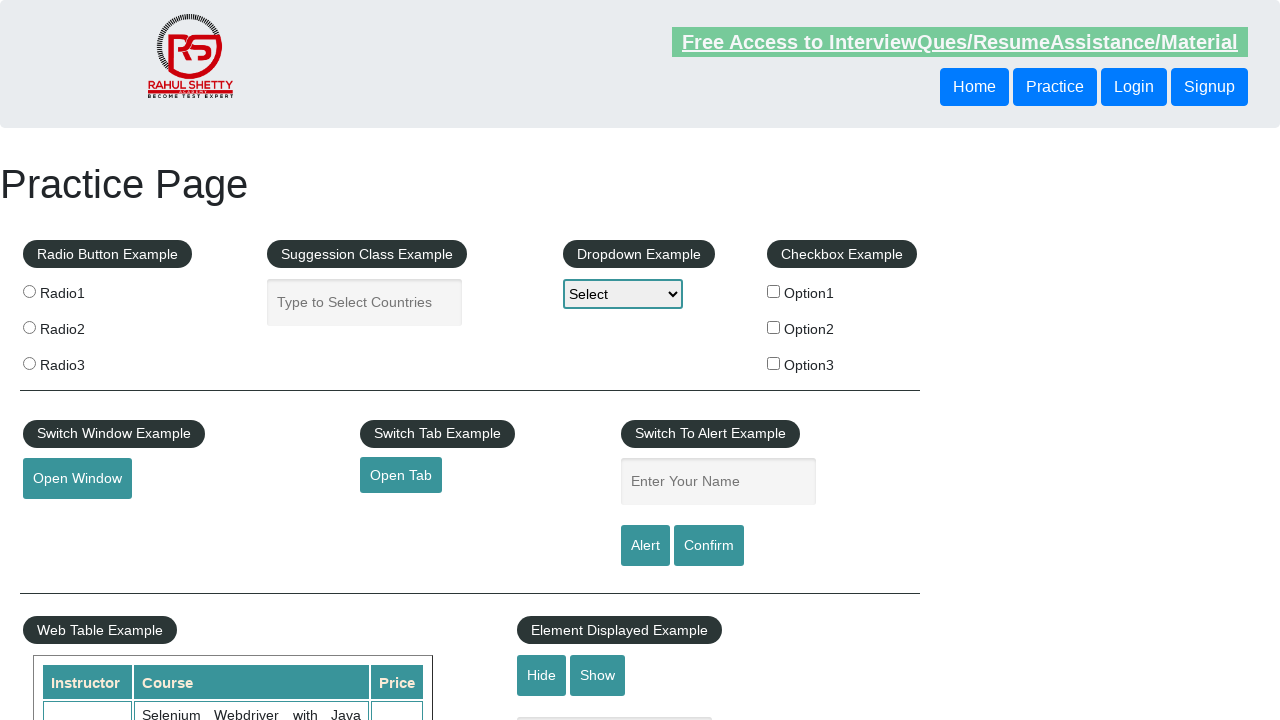

Retrieved 20 footer links from the page
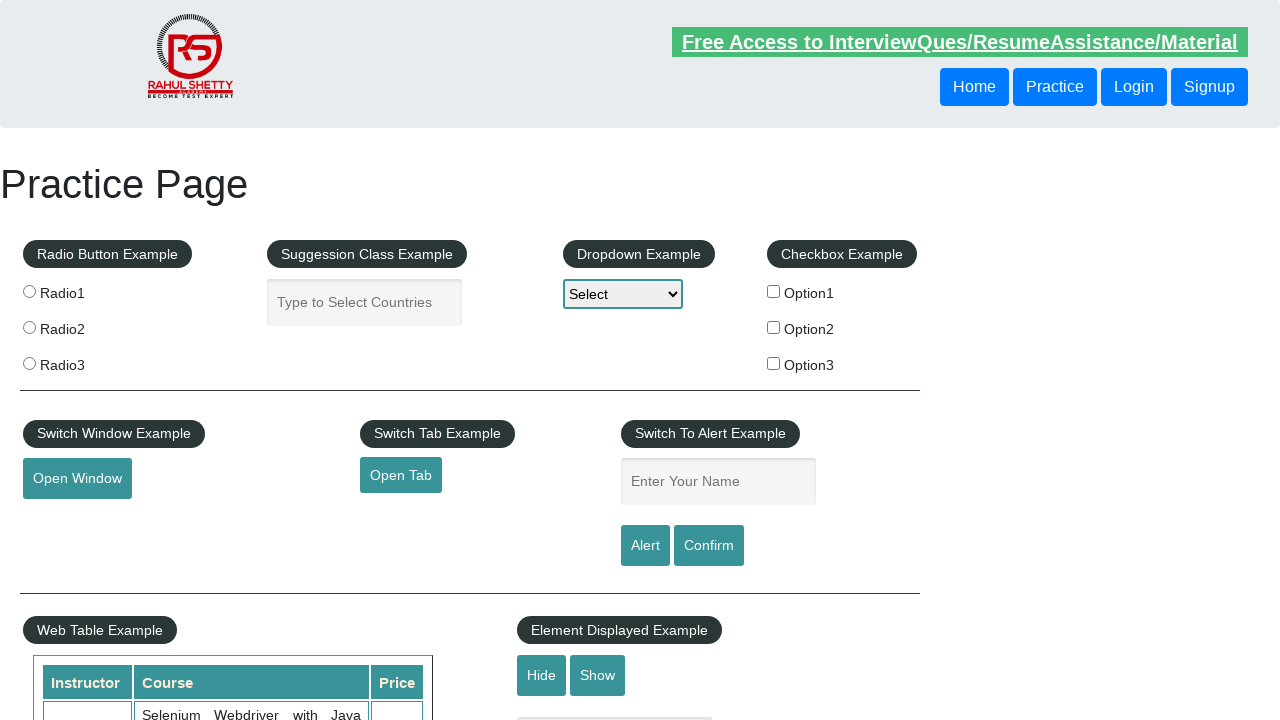

Verified footer link is visible: #
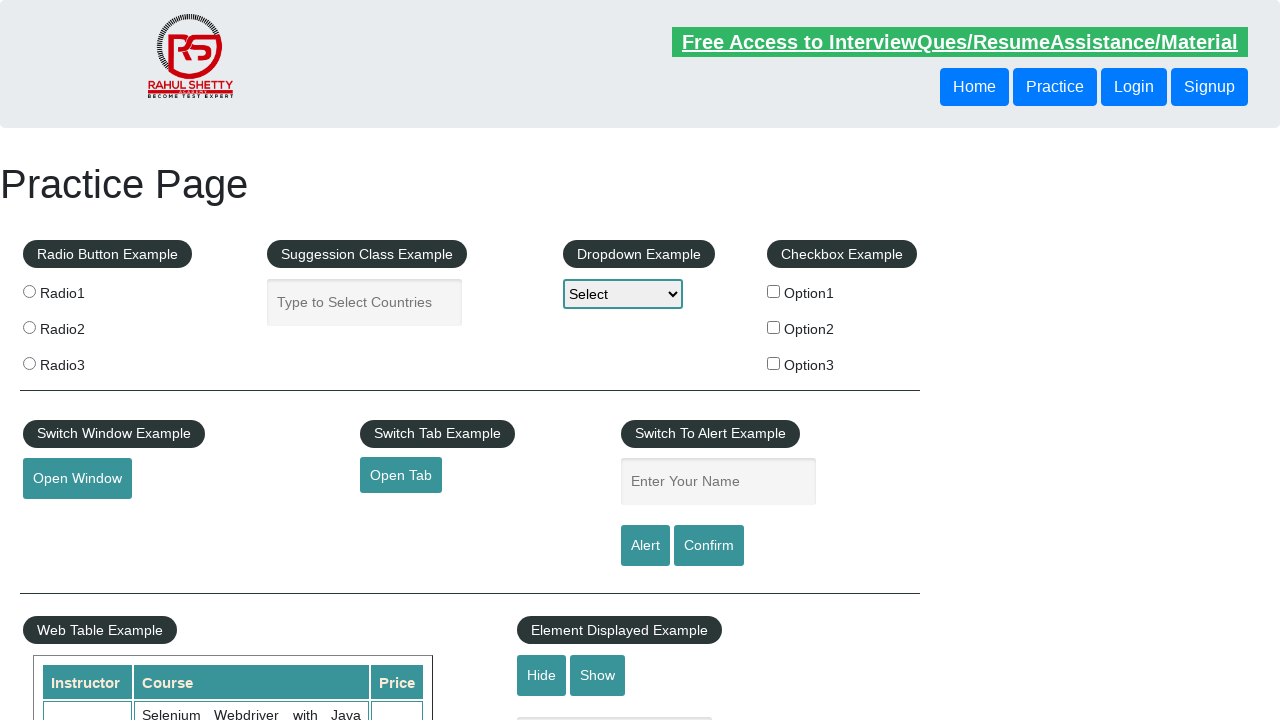

Verified footer link is visible: http://www.restapitutorial.com/
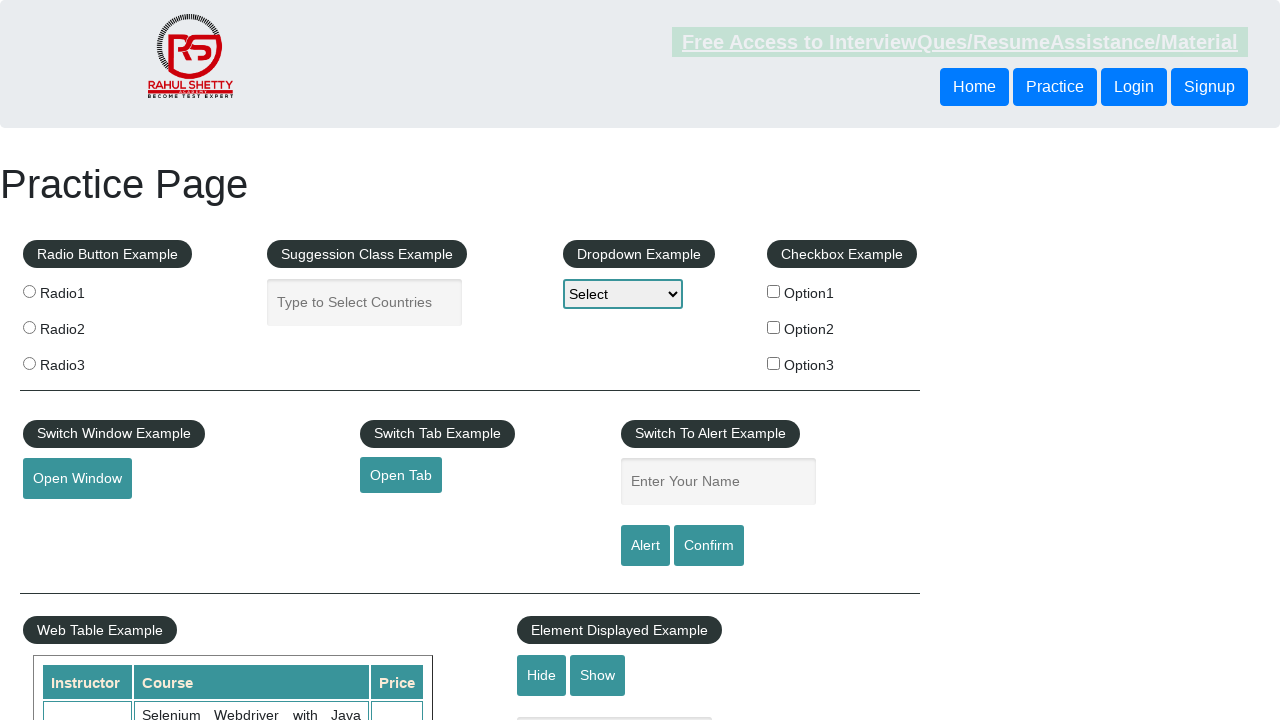

Verified footer link is visible: https://www.soapui.org/
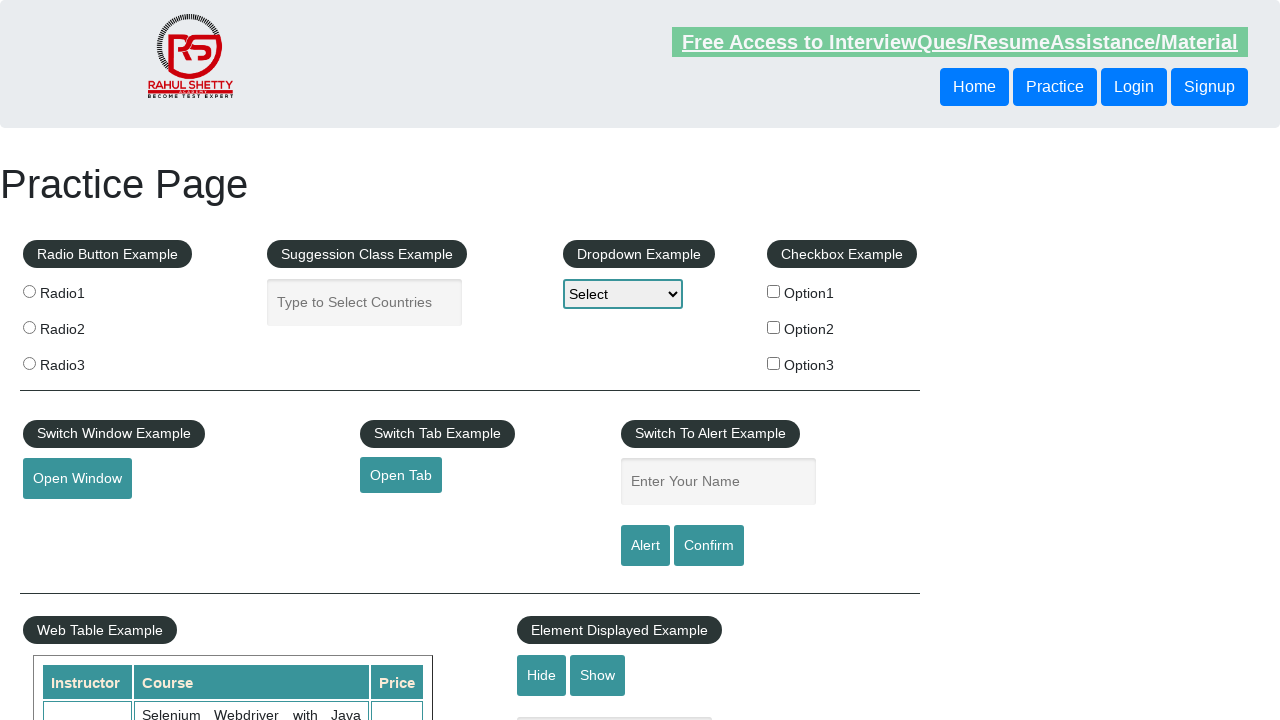

Verified footer link is visible: https://courses.rahulshettyacademy.com/p/appium-tutorial
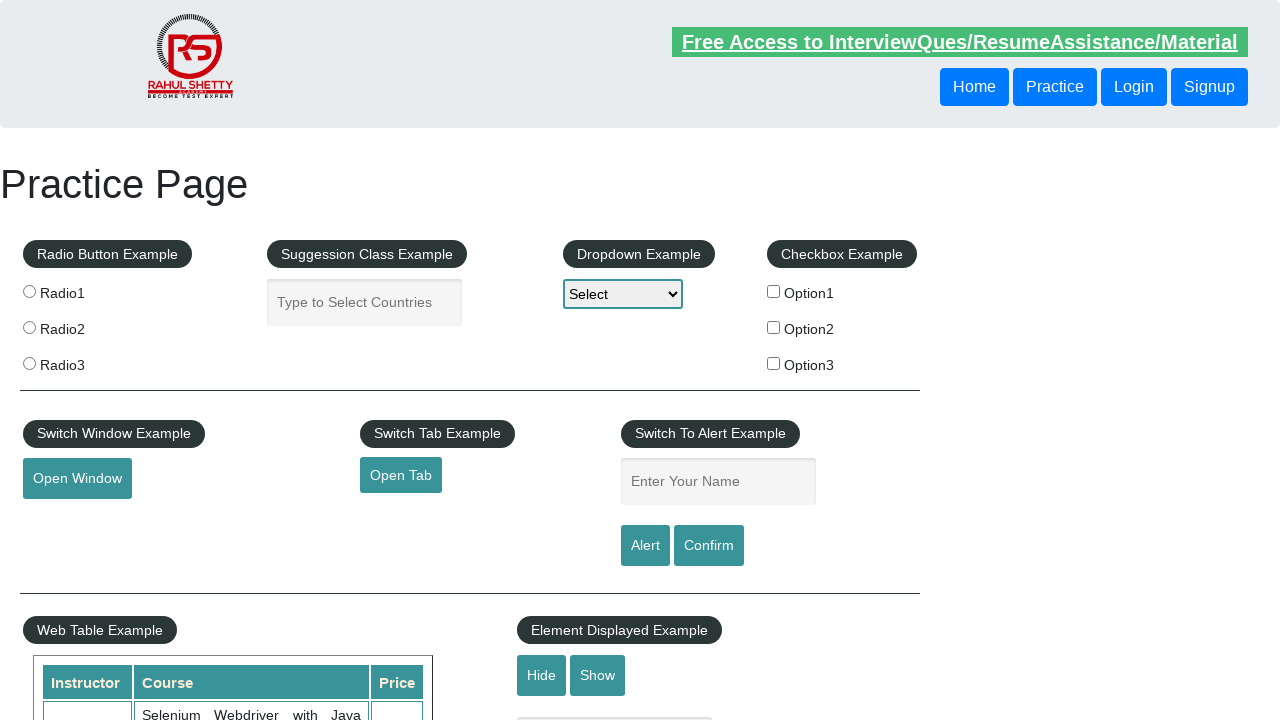

Verified footer link is visible: https://jmeter.apache.org/
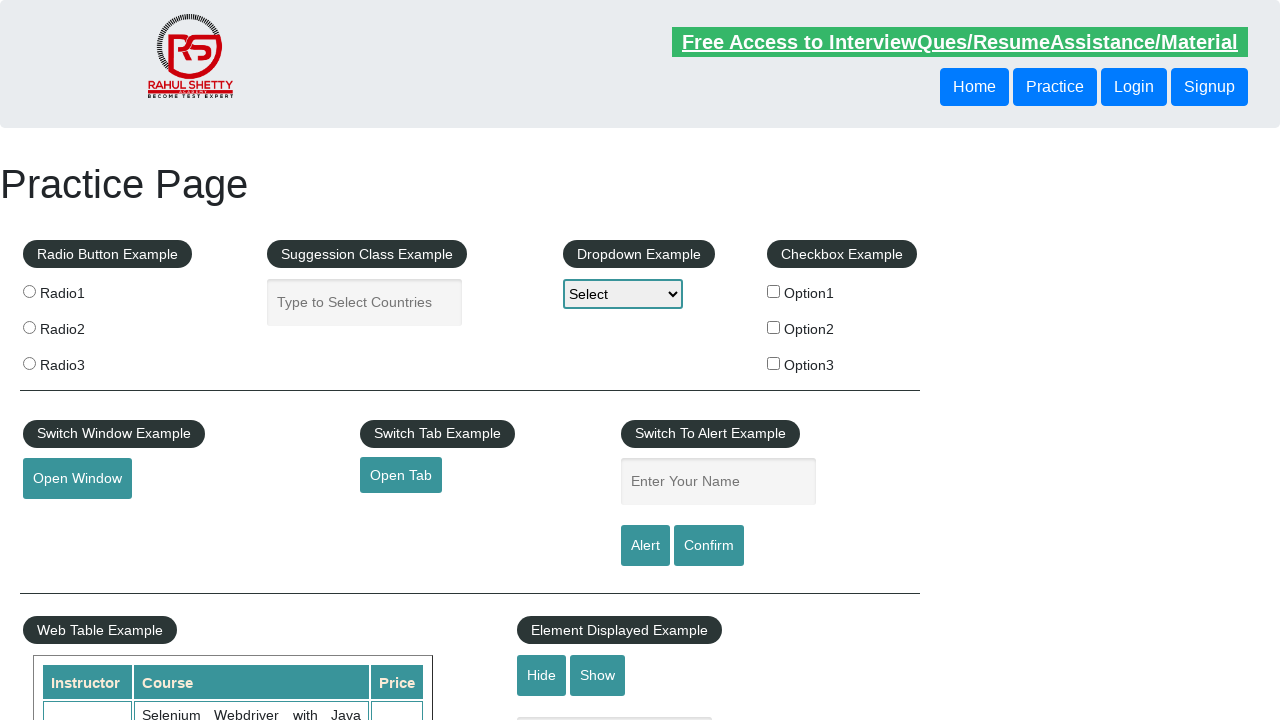

Verified footer link is visible: #
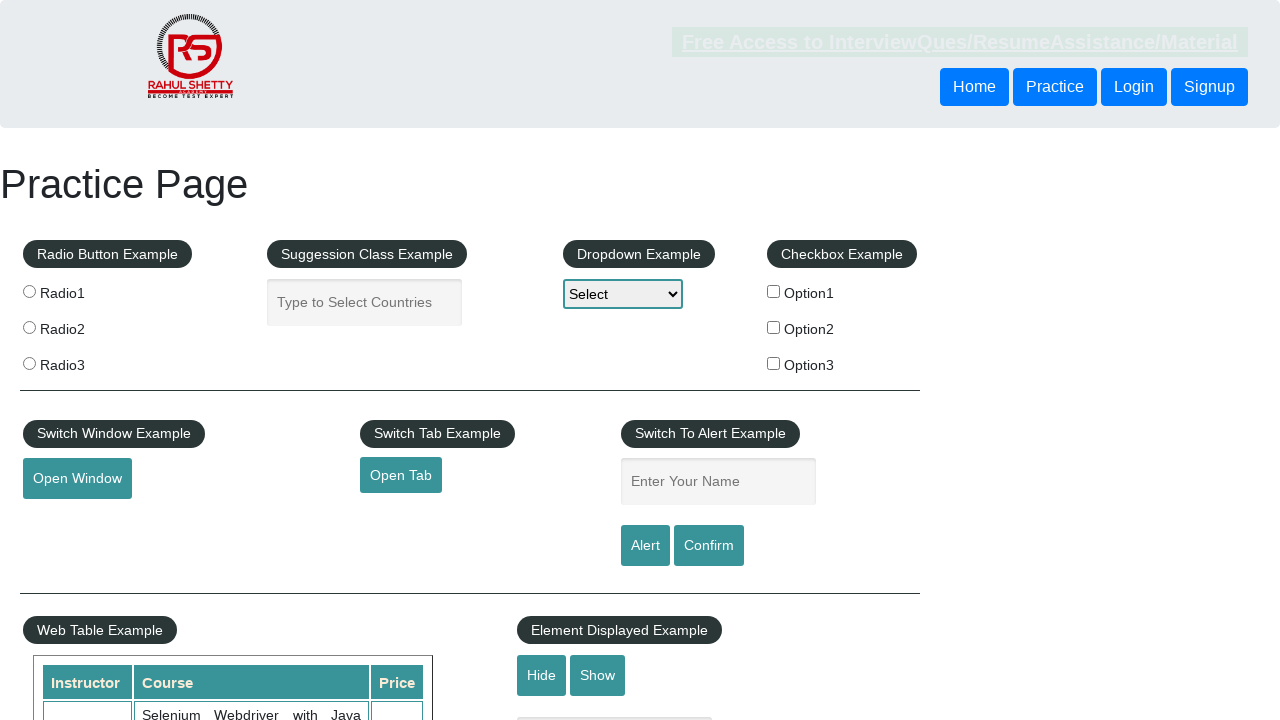

Verified footer link is visible: https://rahulshettyacademy.com/brokenlink
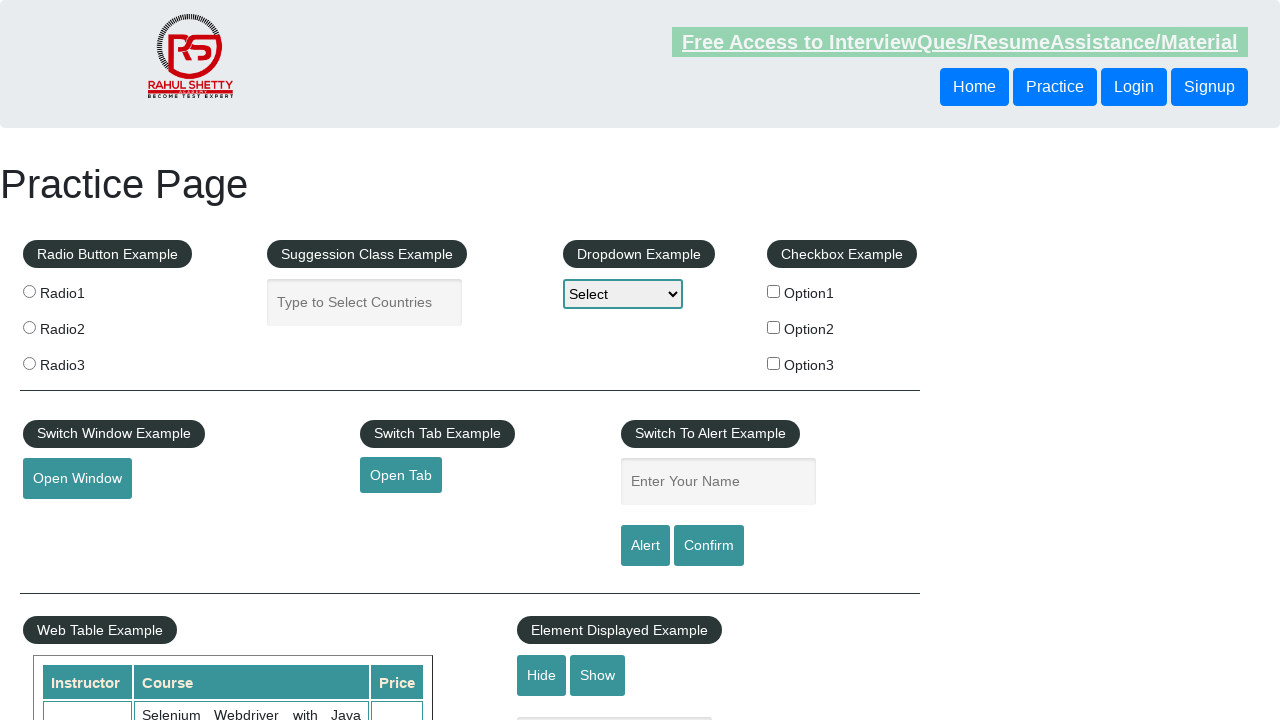

Verified footer link is visible: #
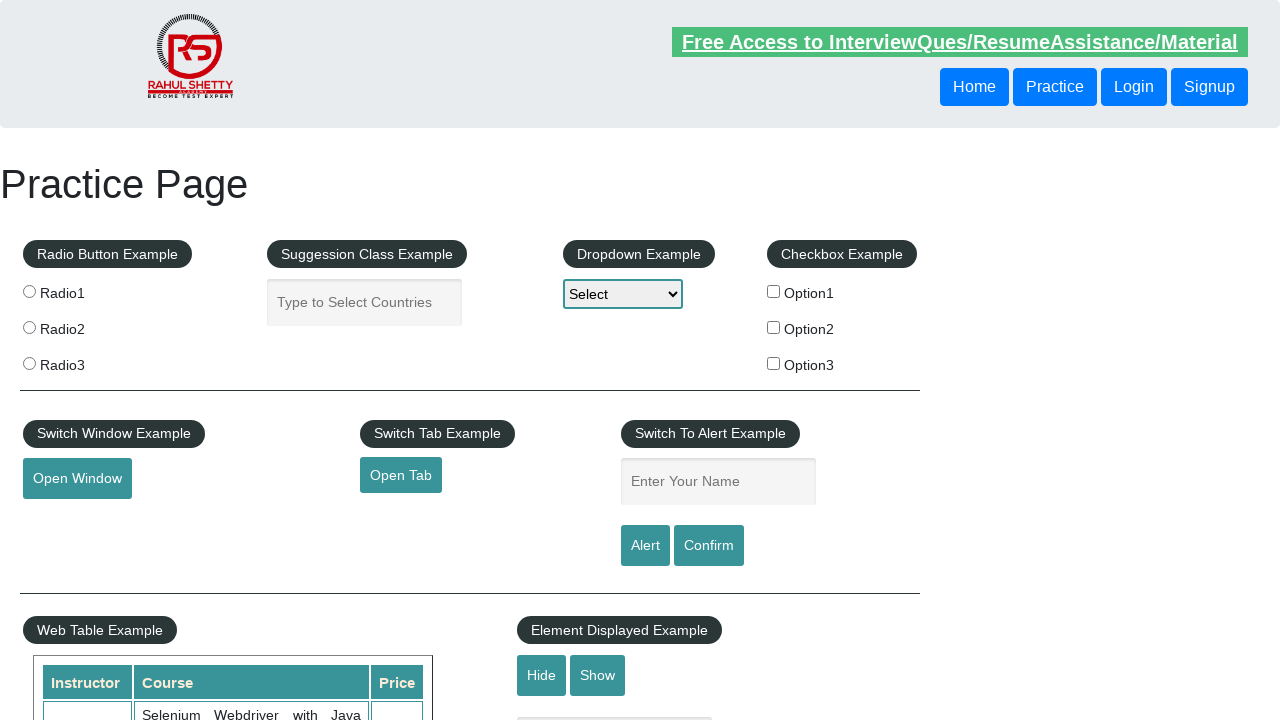

Verified footer link is visible: #
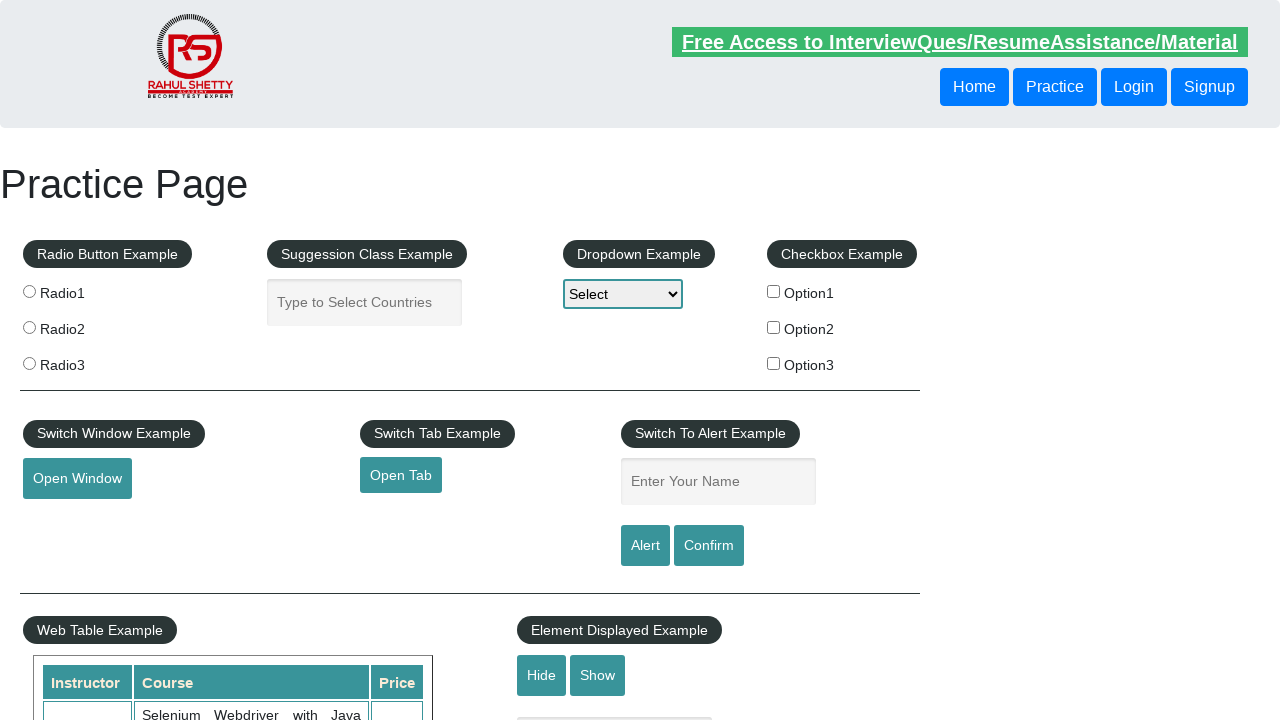

Verified footer link is visible: #
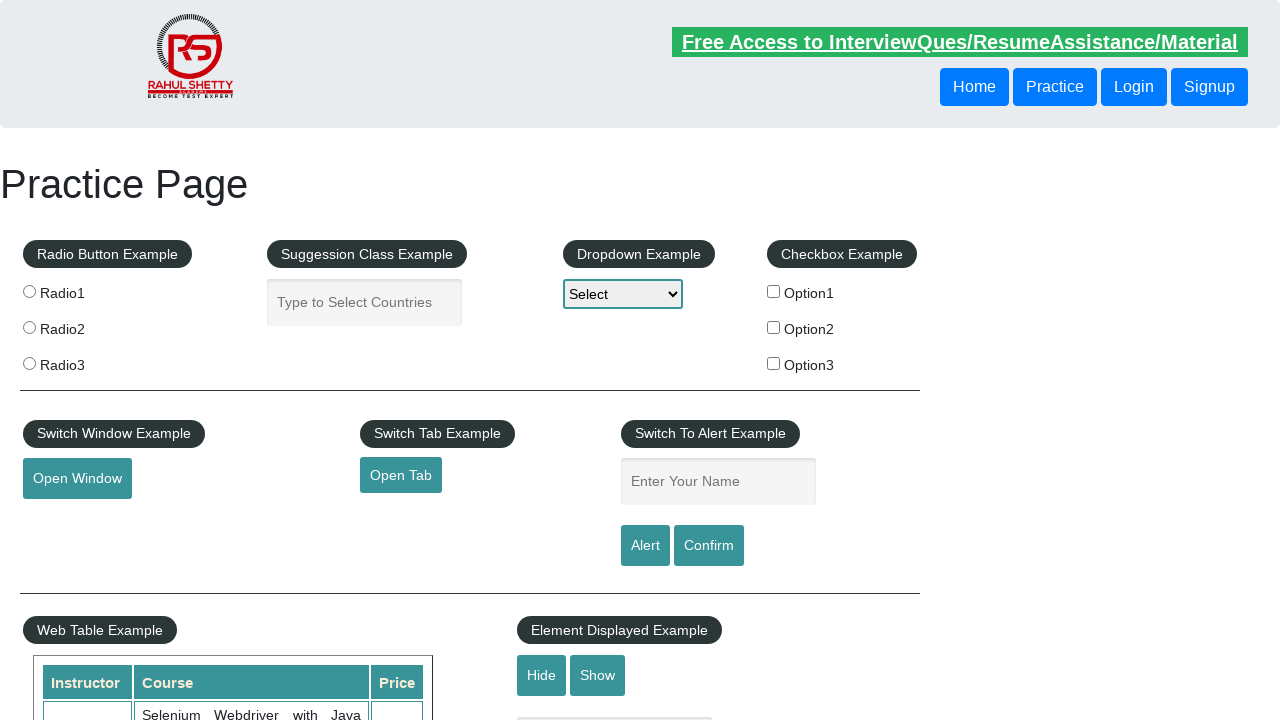

Verified footer link is visible: #
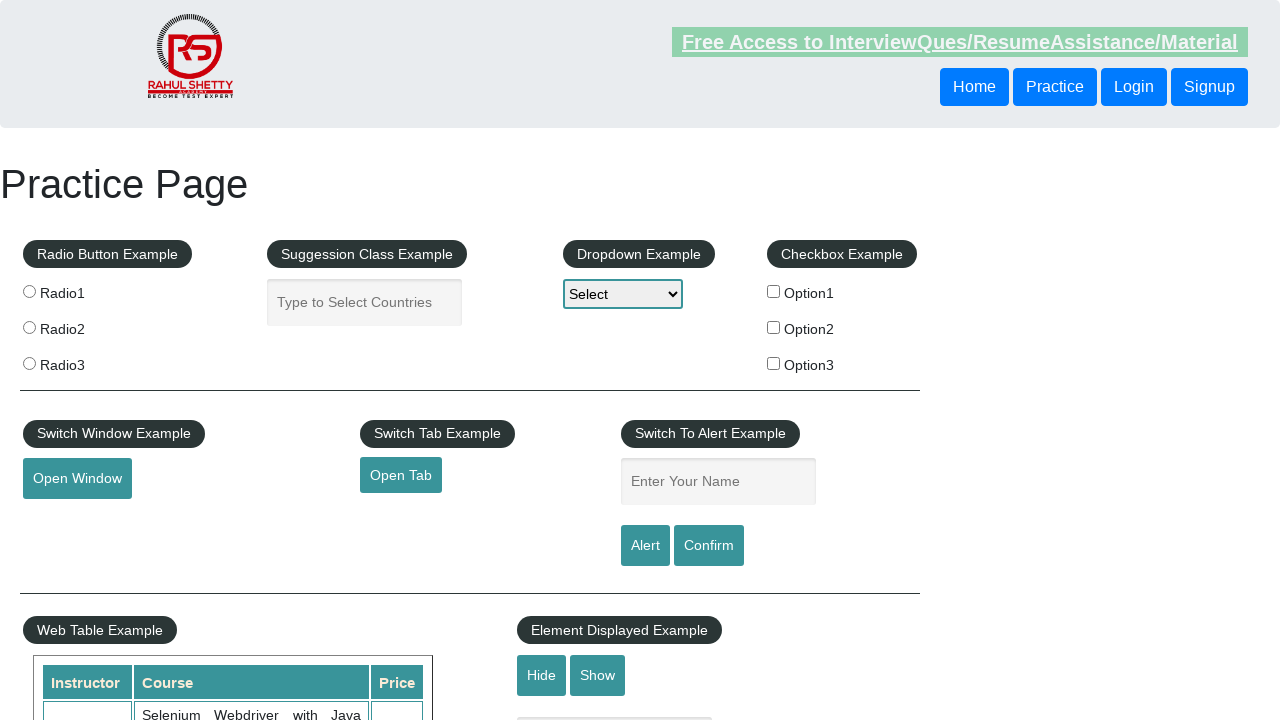

Verified footer link is visible: #
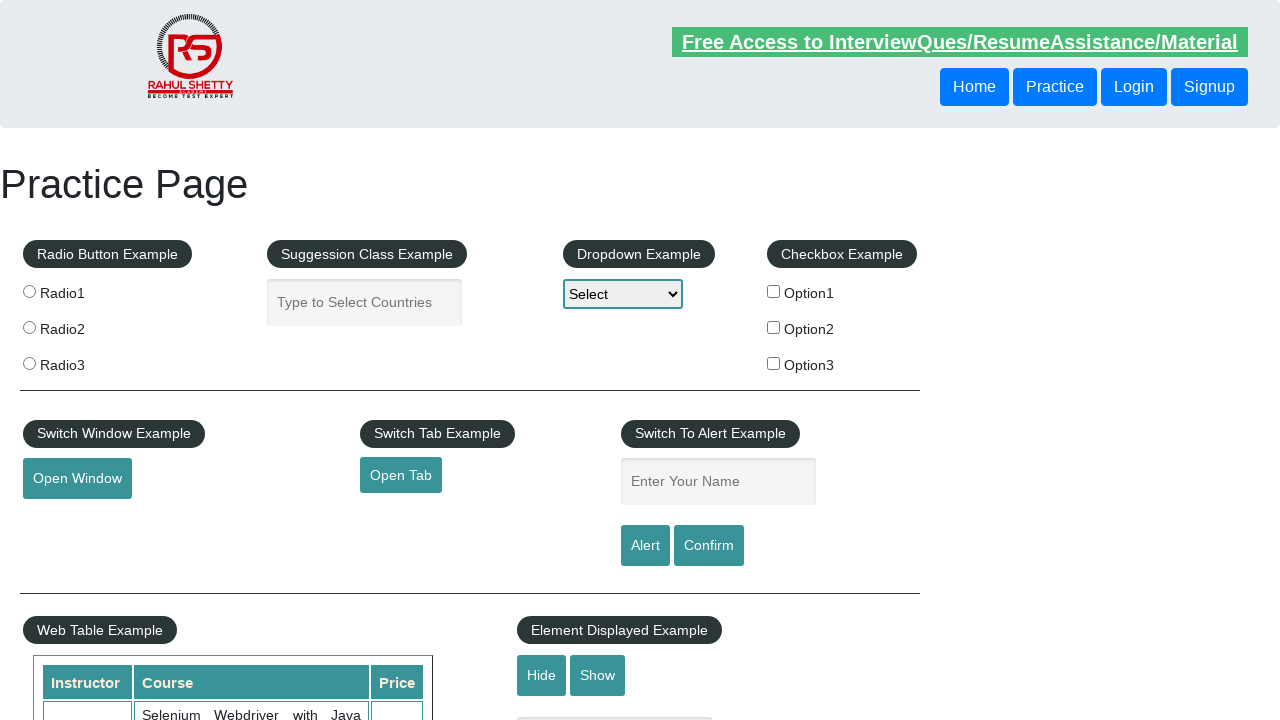

Verified footer link is visible: #
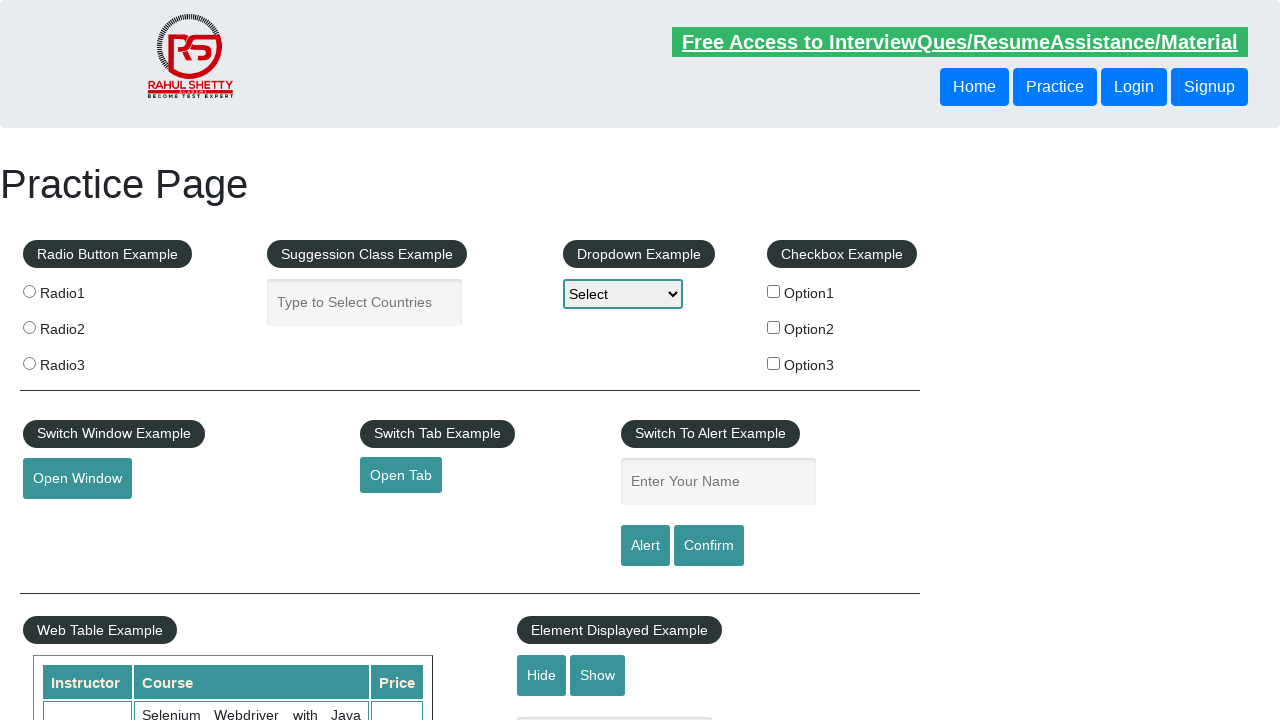

Verified footer link is visible: #
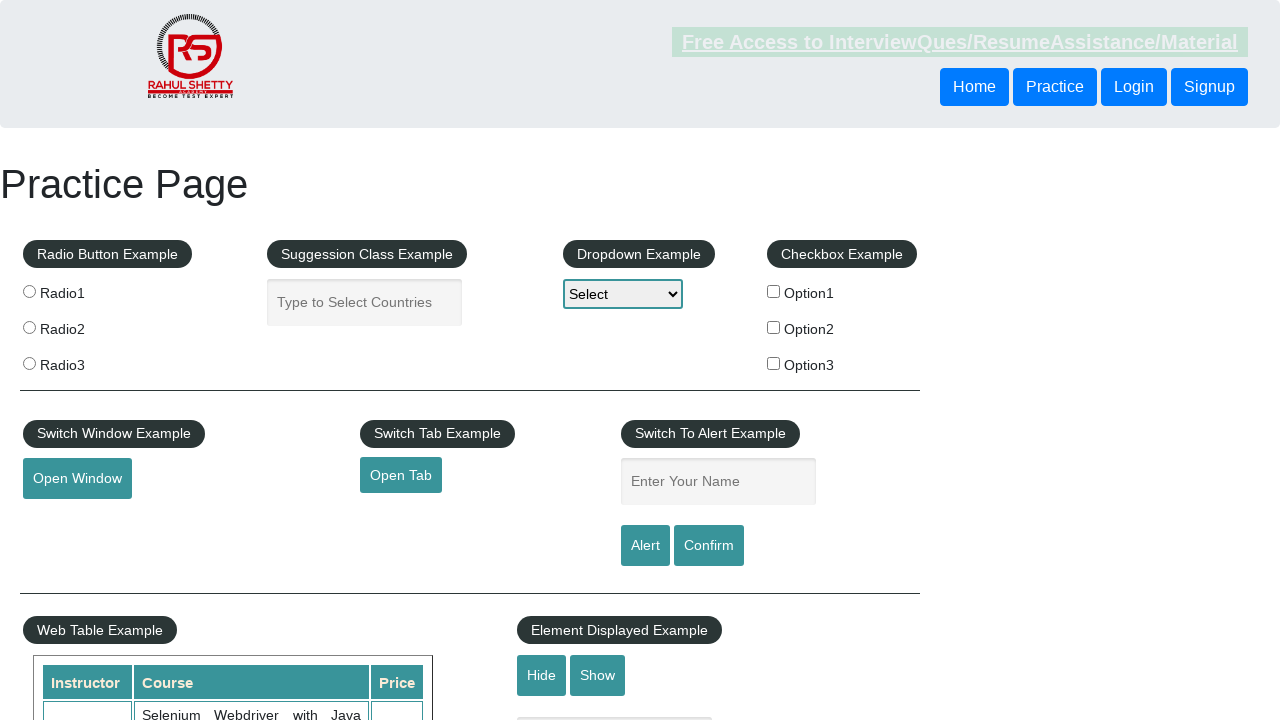

Verified footer link is visible: #
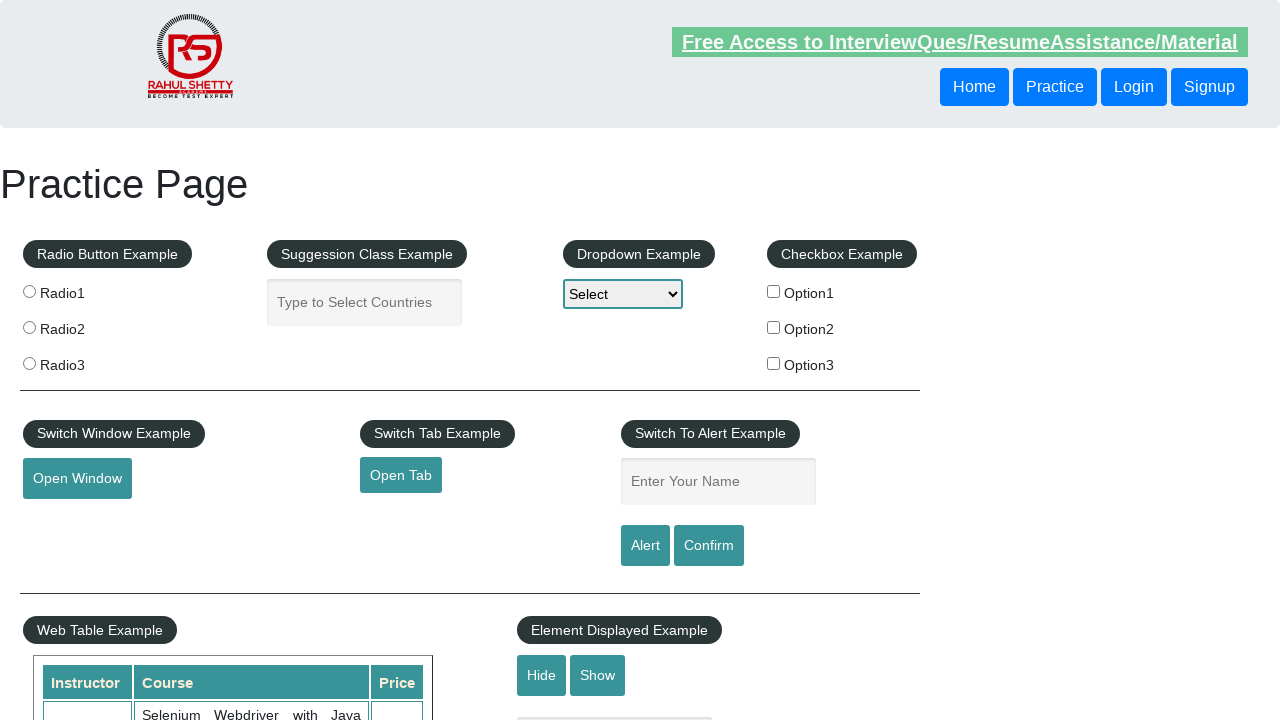

Verified footer link is visible: #
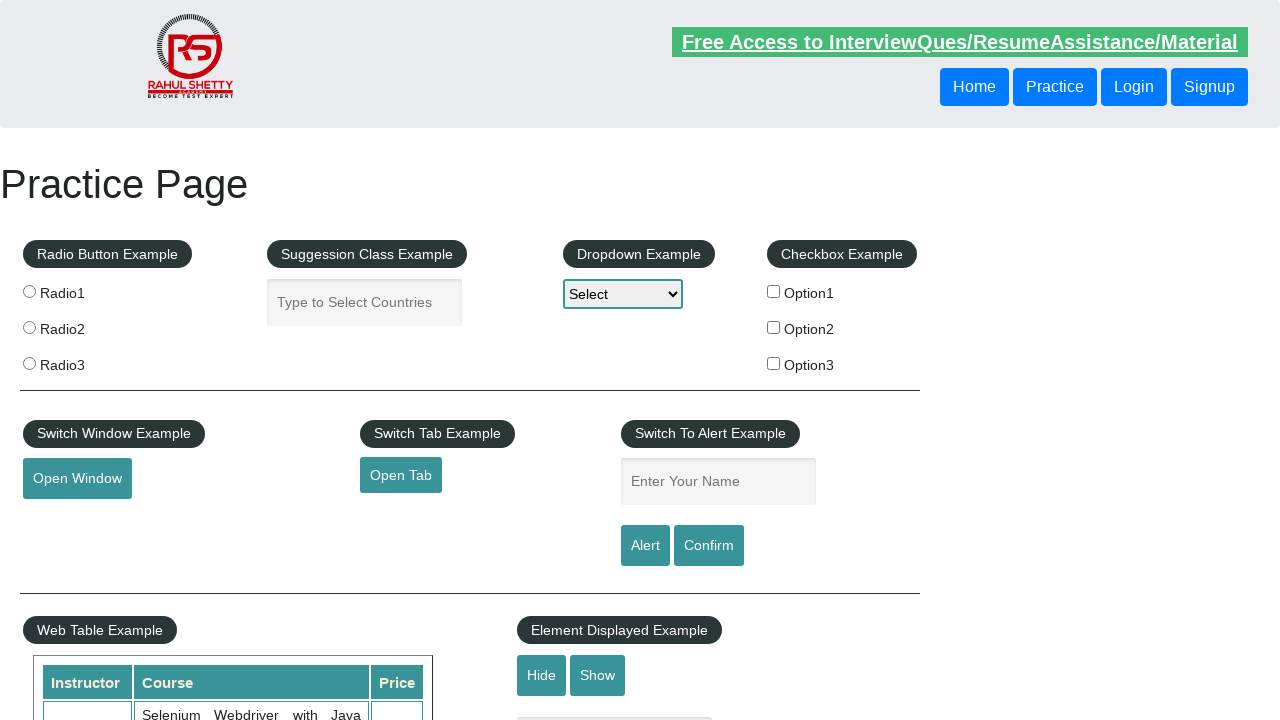

Verified footer link is visible: #
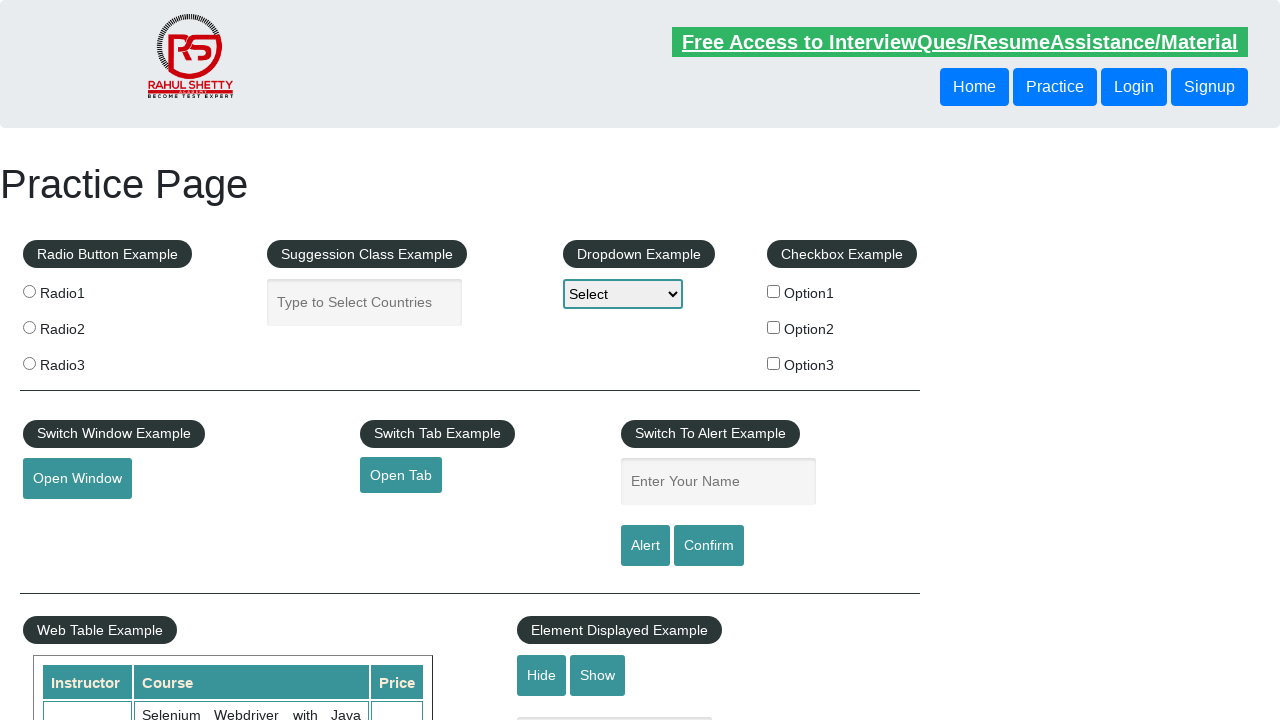

Verified footer link is visible: #
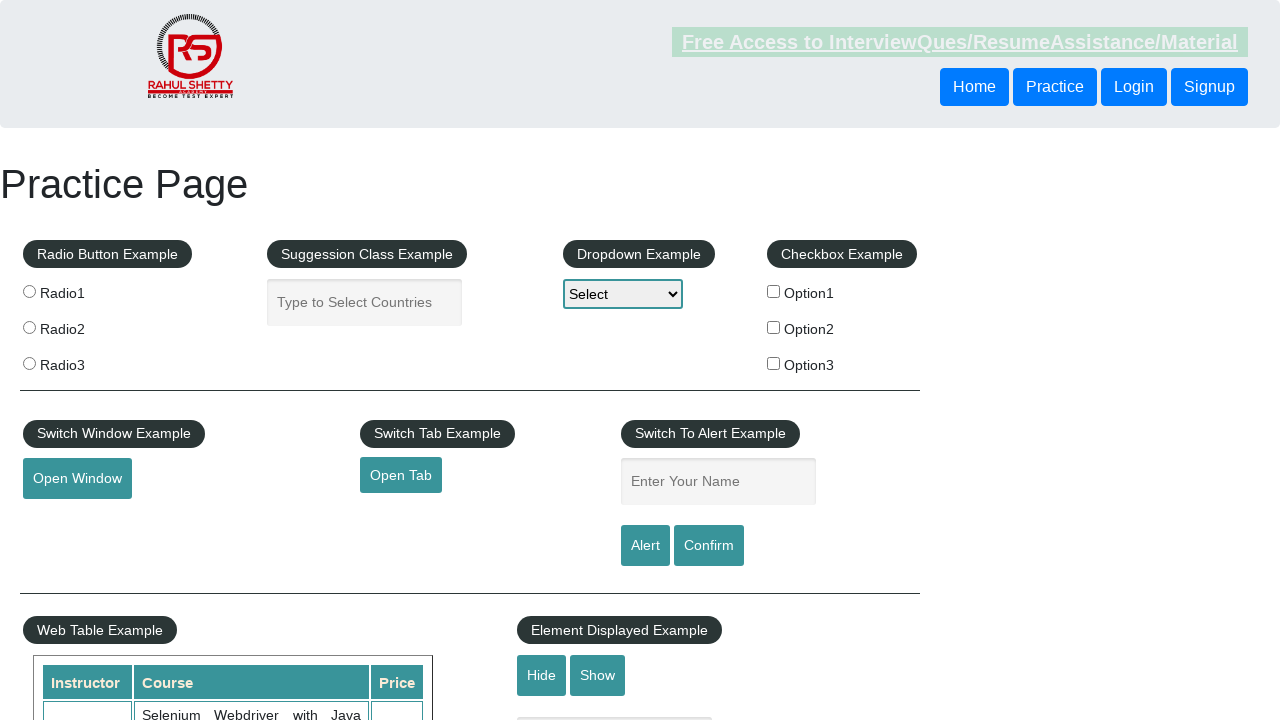

Verified footer link is visible: #
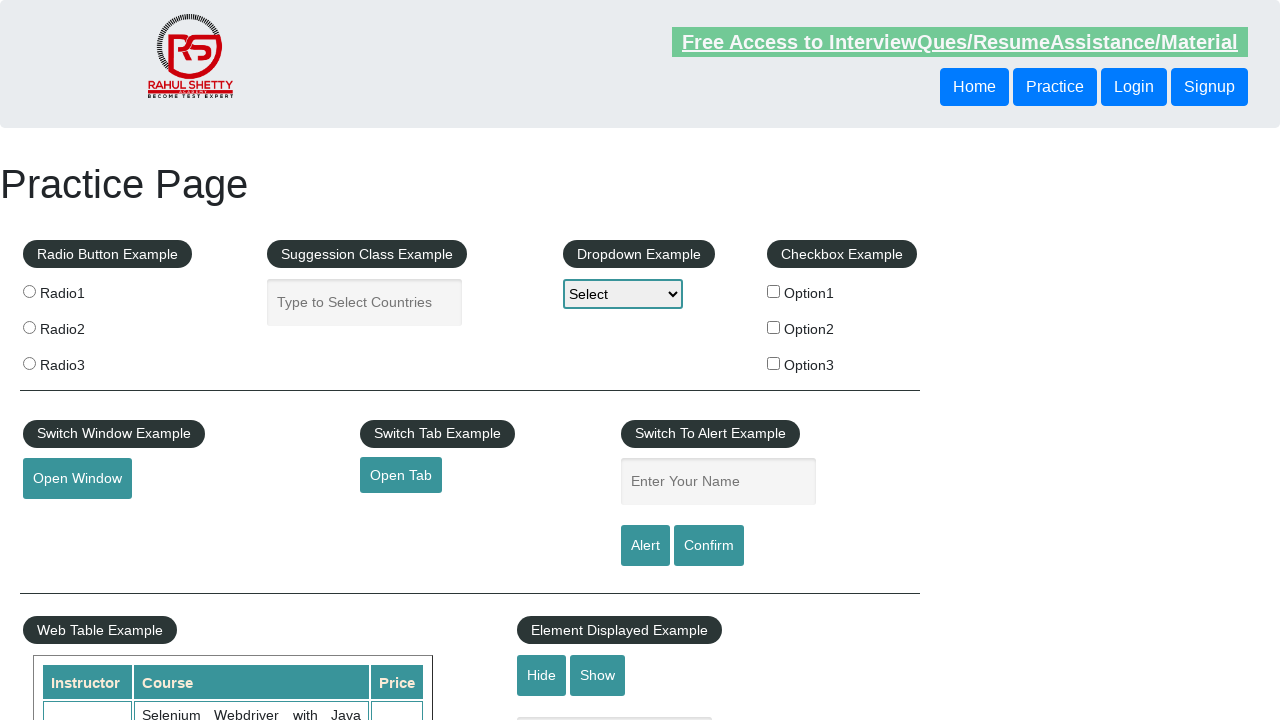

Verified footer link is visible: #
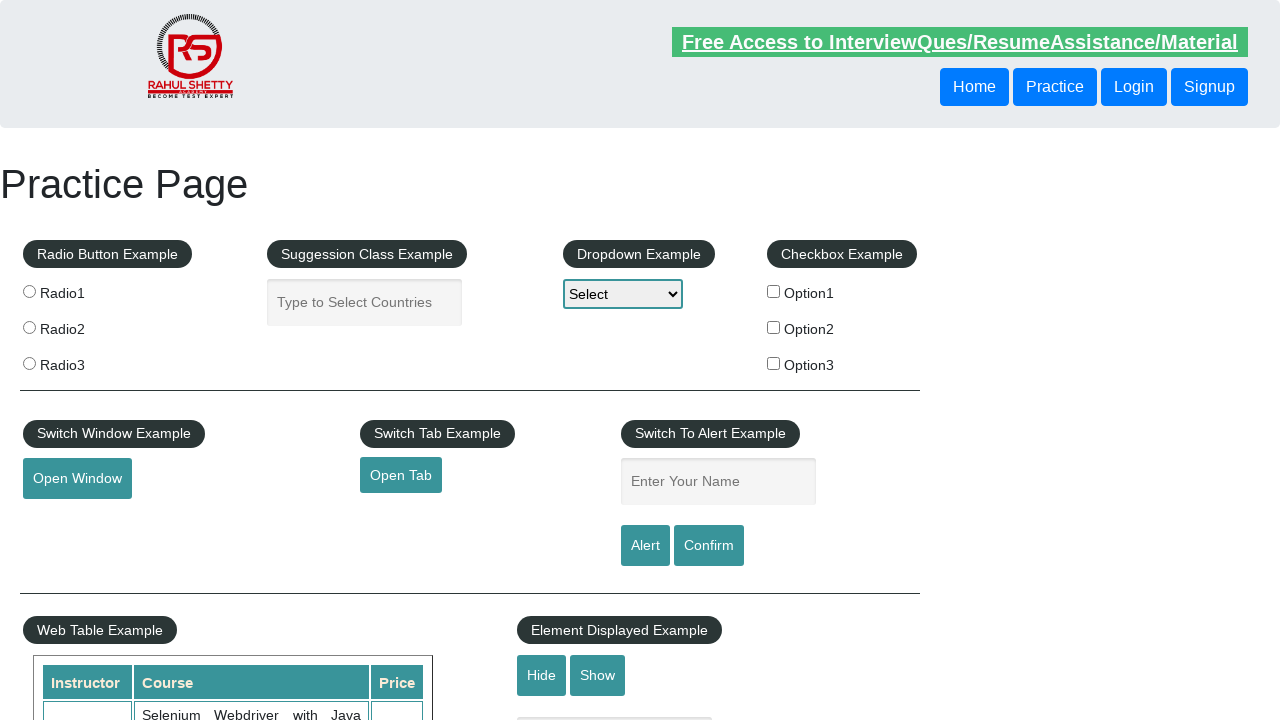

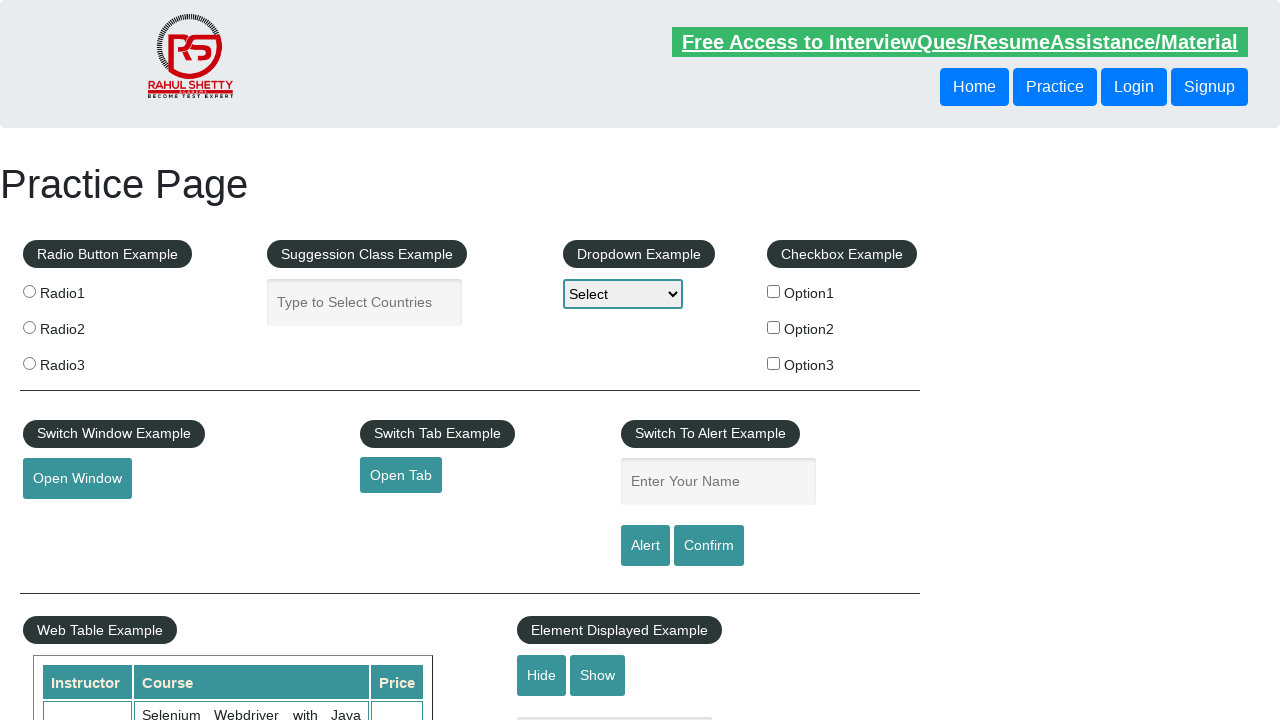